Navigates to the Time and Date world clock page and verifies that the world clock table is present and contains data.

Starting URL: http://www.timeanddate.com/worldclock/

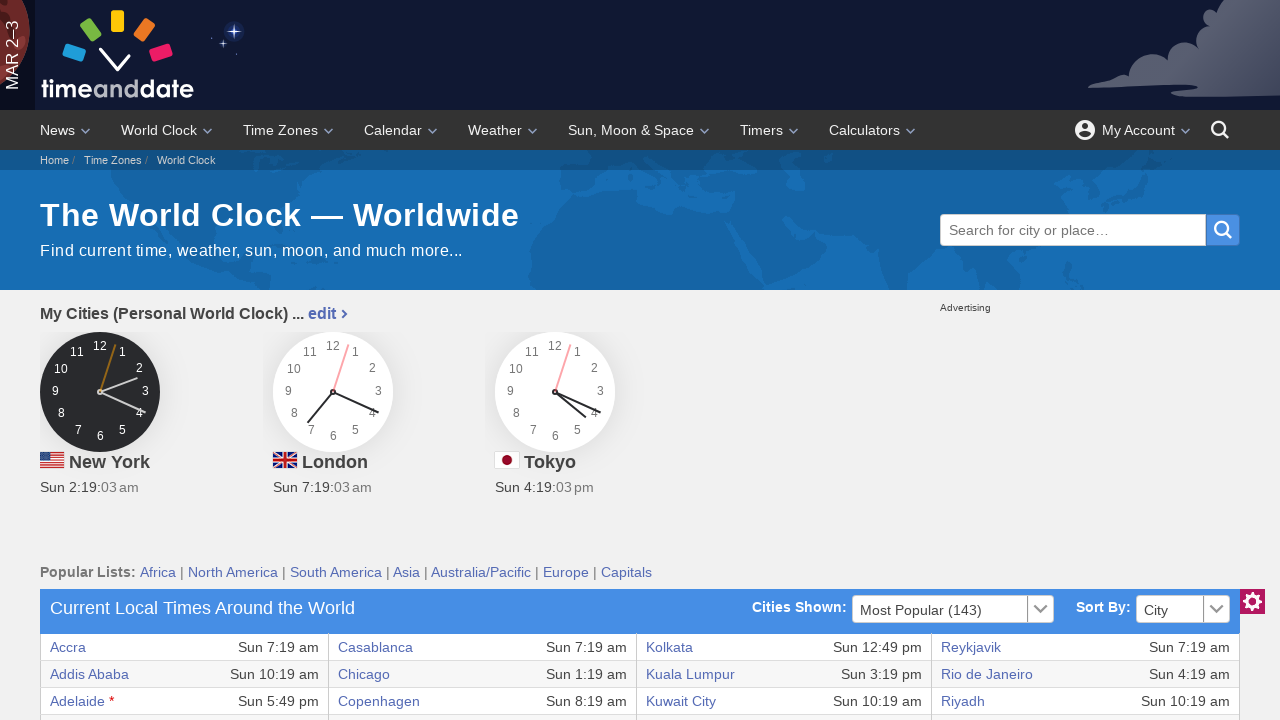

Navigated to Time and Date world clock page
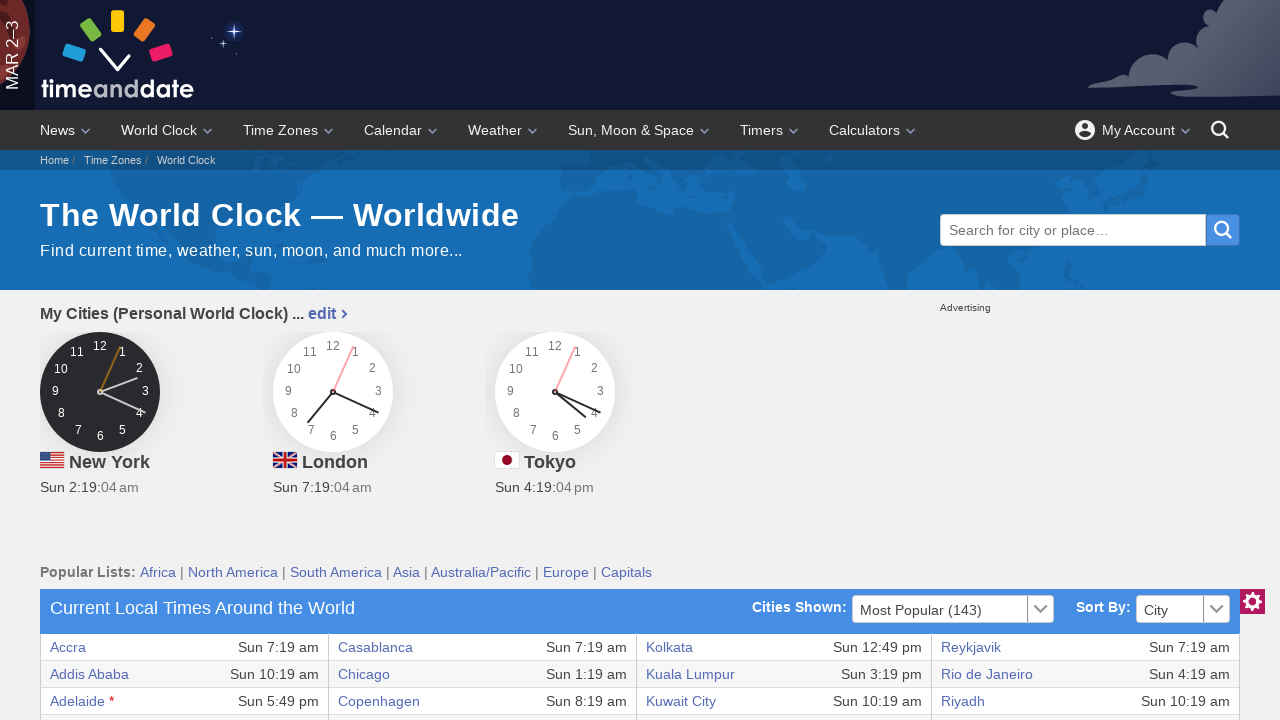

World clock table loaded with at least one row
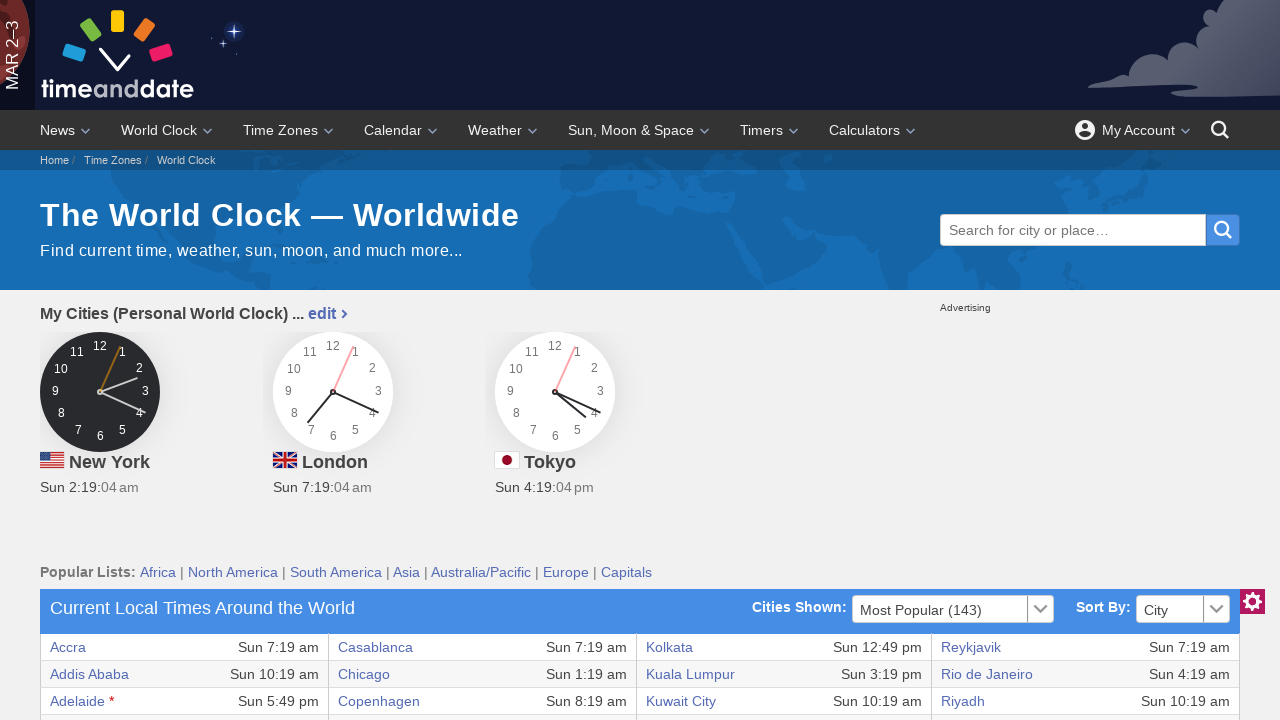

Verified world clock table contains data in first row
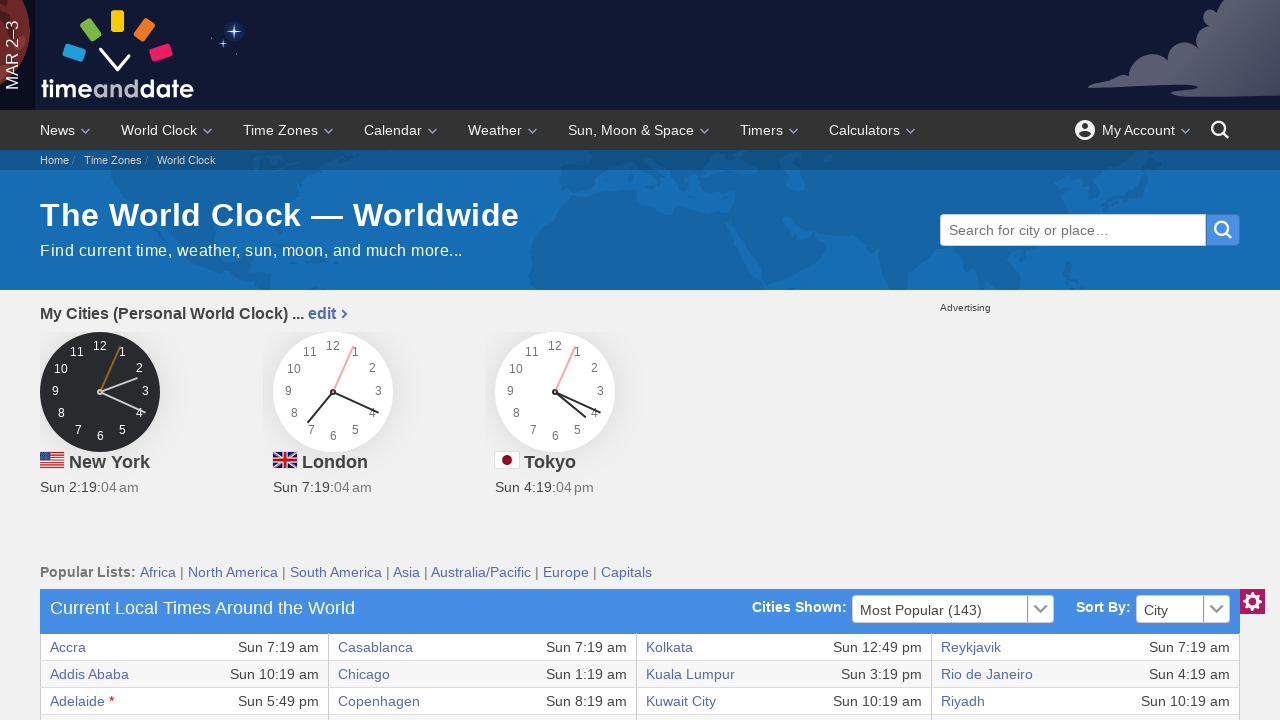

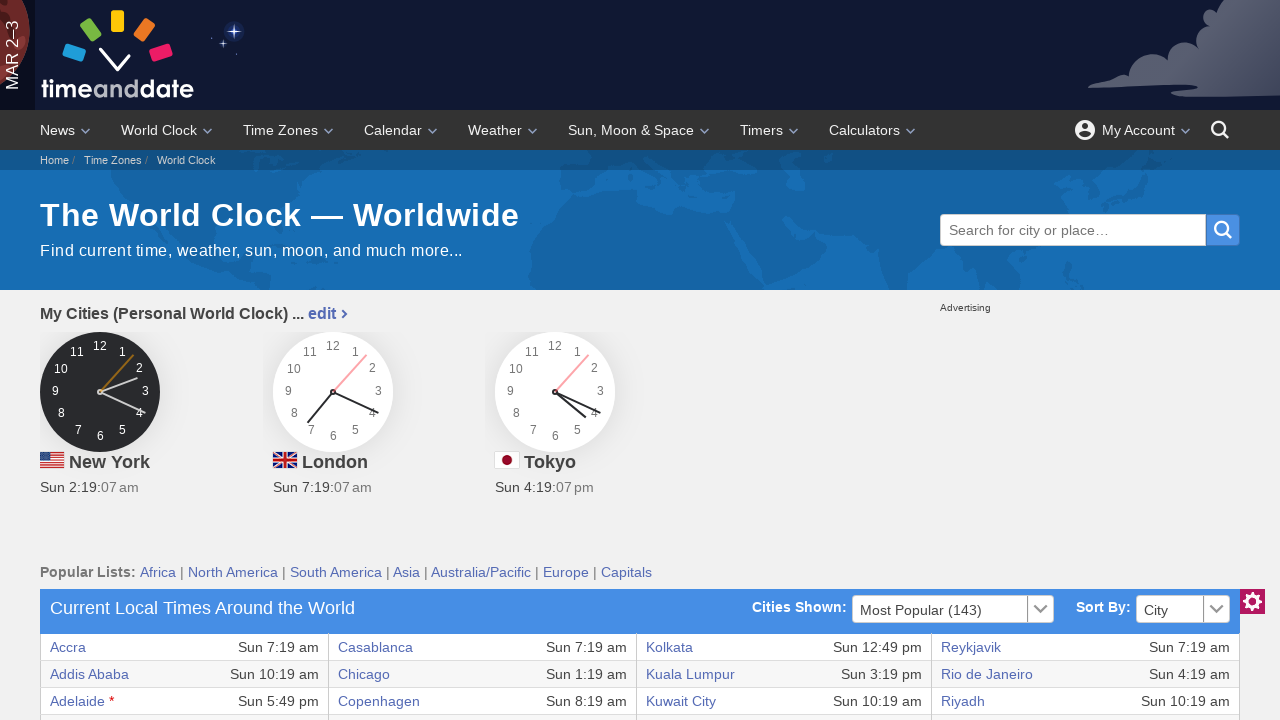